Tests checkbox functionality on a practice website by clicking multiple checkboxes with different labels (Basic, Ajax, Java, Python, Javascript, C-Sharp, Others) and verifying checkbox visibility.

Starting URL: https://leafground.com/checkbox.xhtml

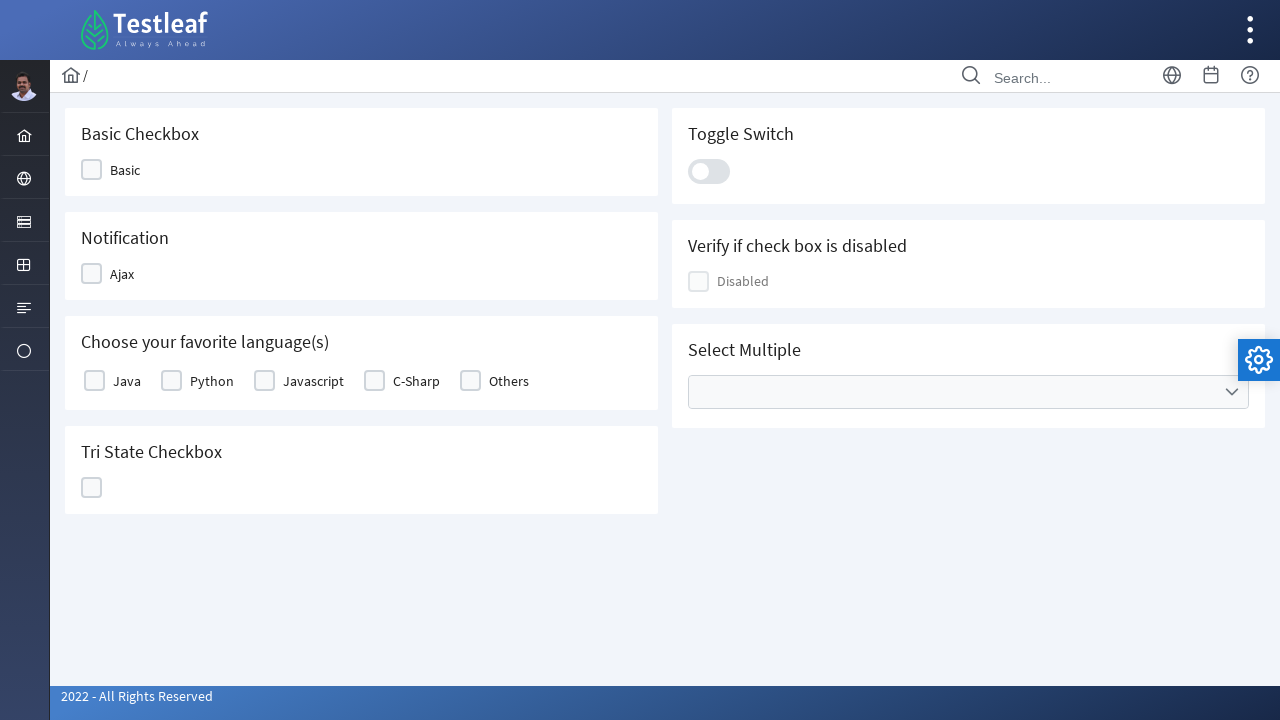

Clicked 'Basic' checkbox at (92, 170) on xpath=//*[text()='Basic']/preceding-sibling::*[1]
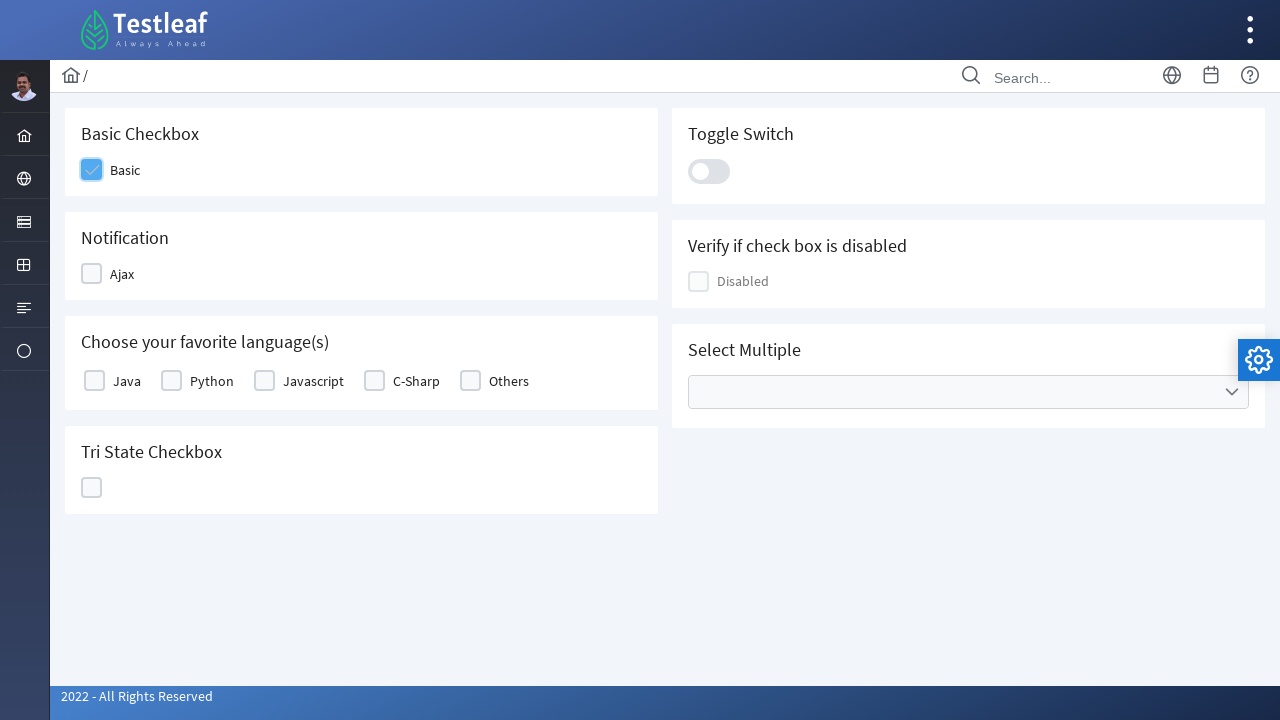

Clicked 'Ajax' checkbox at (92, 274) on xpath=//*[text()='Ajax']/preceding-sibling::*[1]
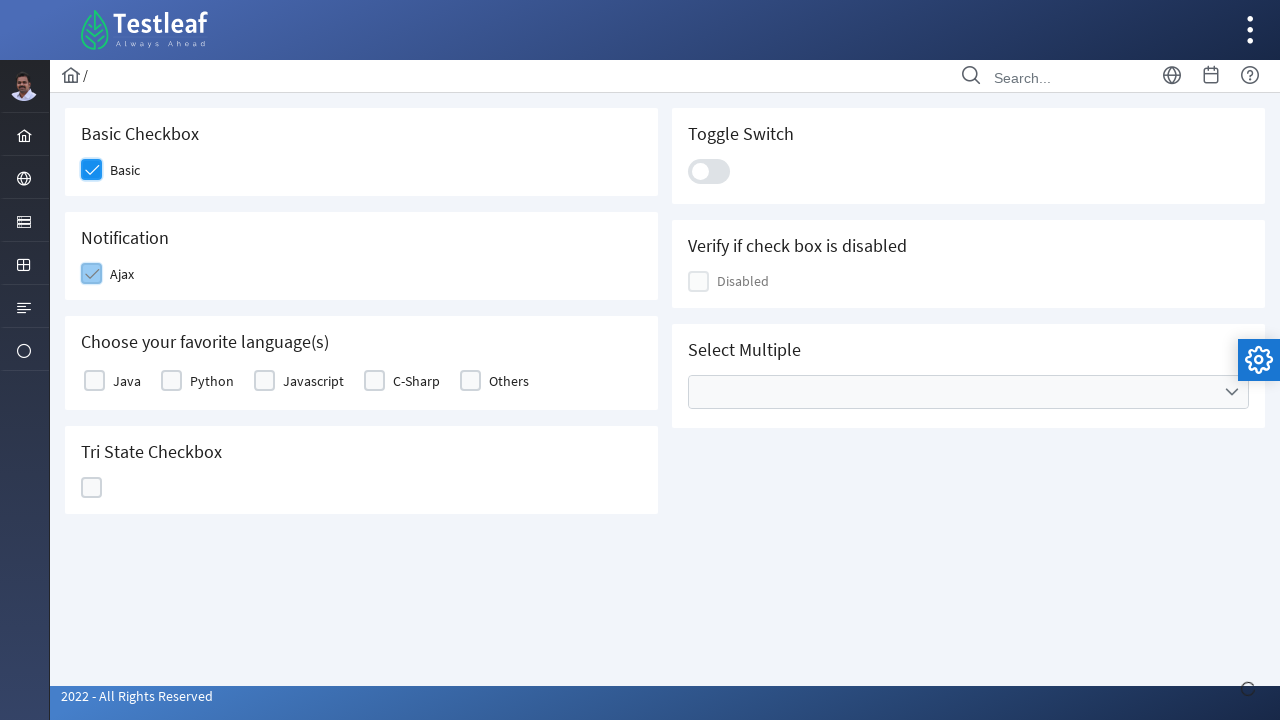

Clicked 'Java' checkbox at (94, 381) on xpath=//*[text()='Java']/preceding-sibling::*[1]
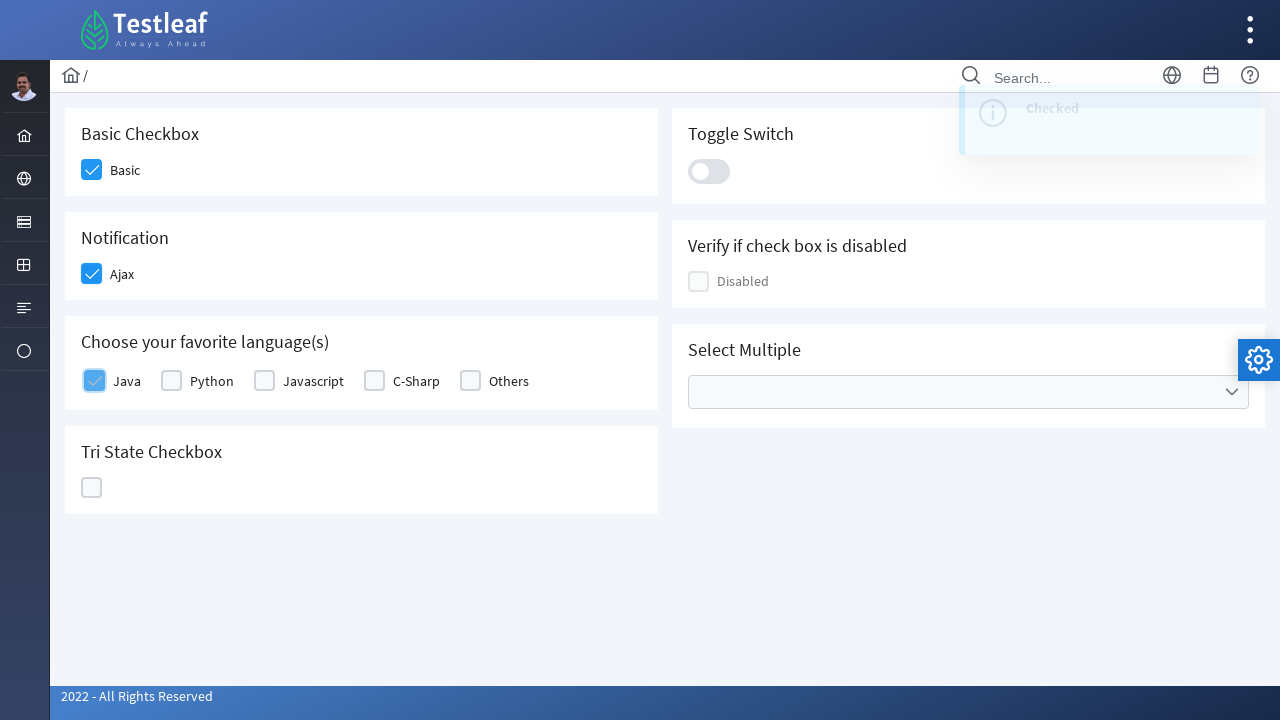

Clicked 'Python' checkbox at (172, 381) on xpath=//*[text()='Python']/preceding-sibling::*[1]
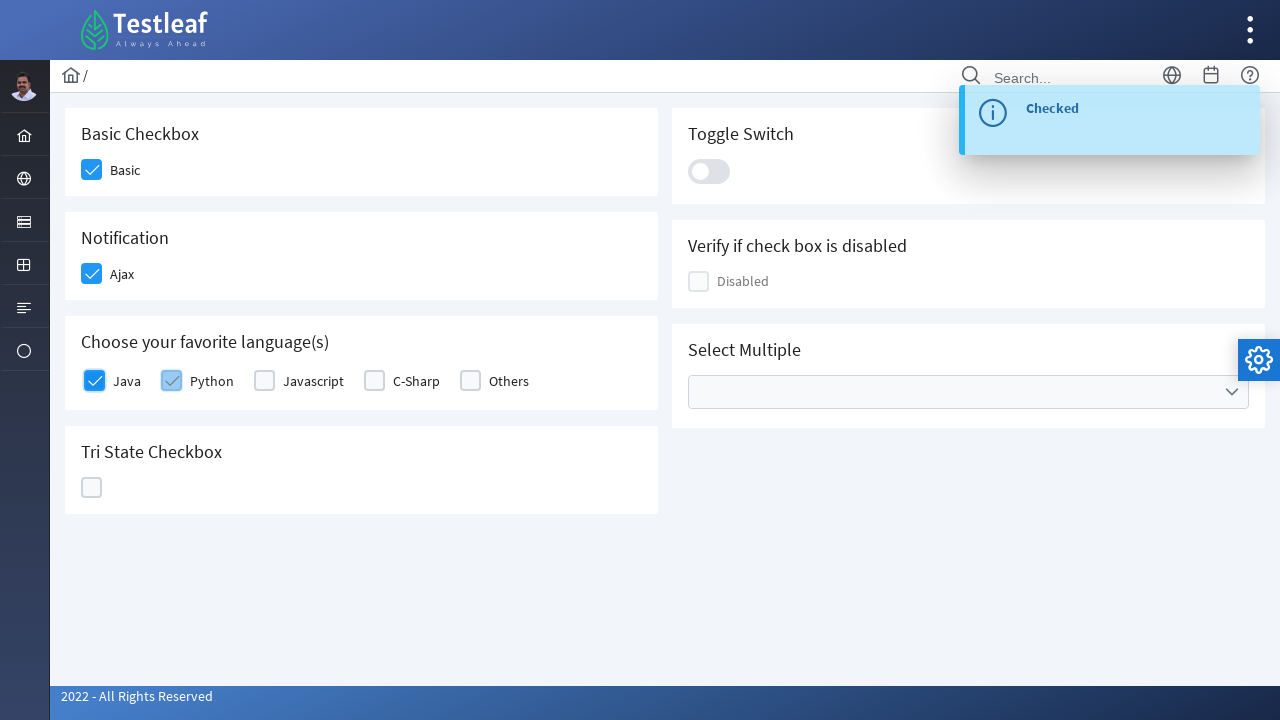

Clicked 'Javascript' checkbox at (264, 381) on xpath=//*[text()='Javascript']/preceding-sibling::*[1]
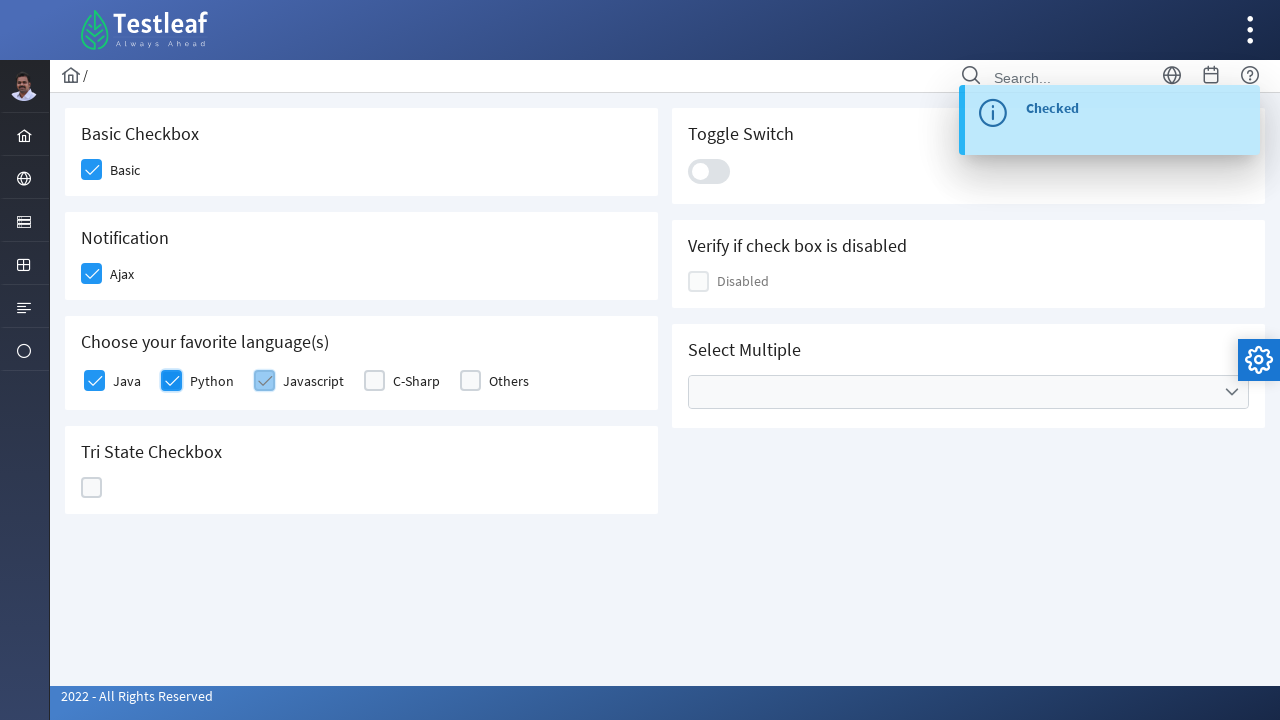

Clicked 'C-Sharp' checkbox at (374, 381) on xpath=//*[text()='C-Sharp']/preceding-sibling::*[1]
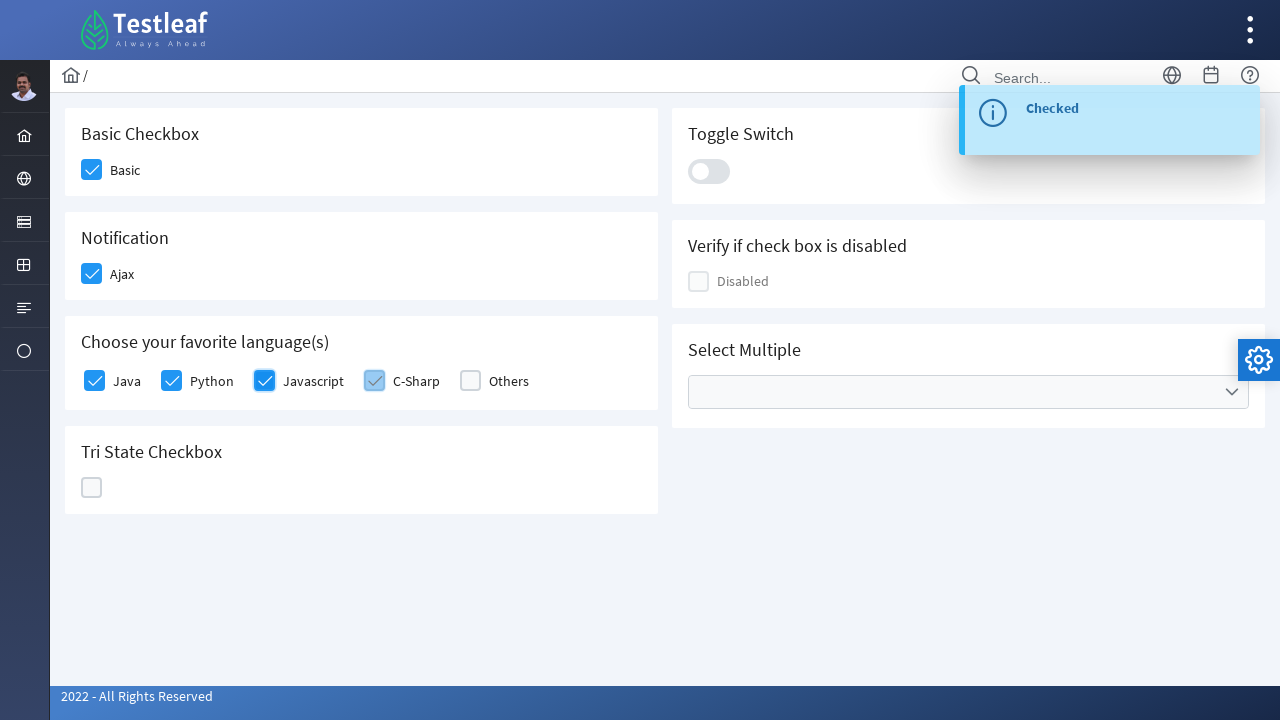

Clicked 'Others' checkbox at (470, 381) on xpath=//*[text()='Others']/preceding-sibling::*[1]
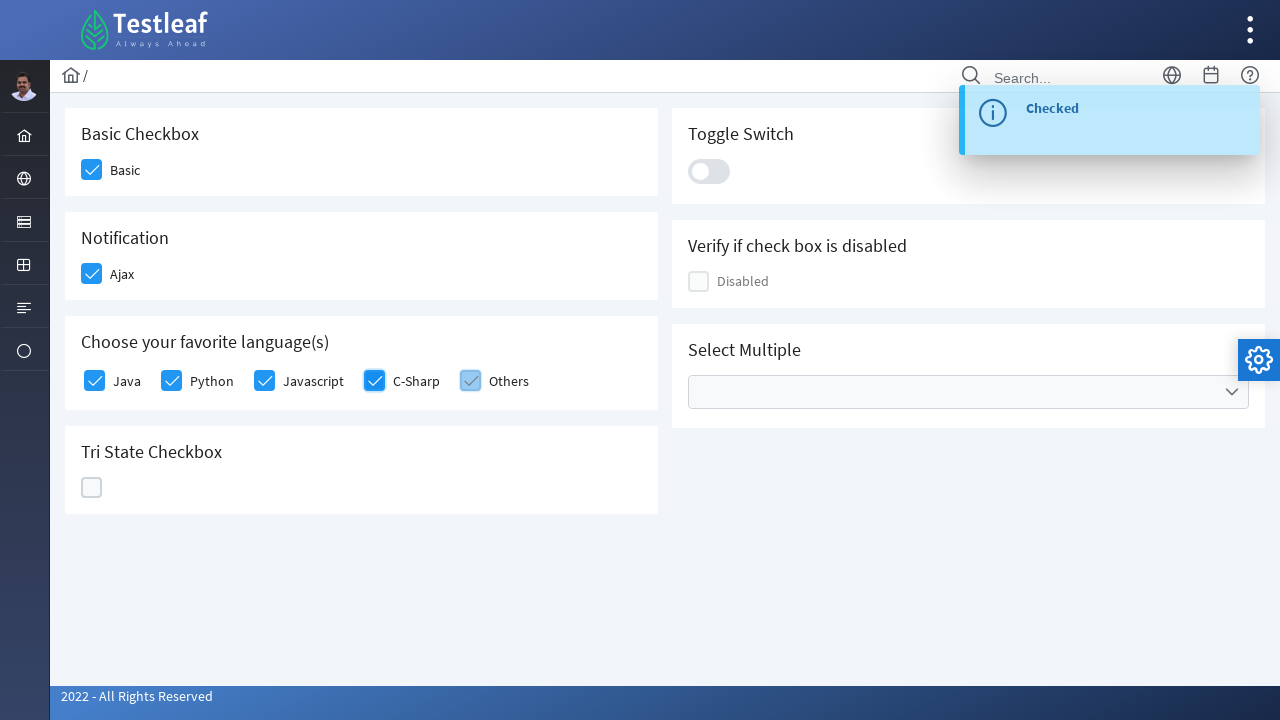

Clicked checkbox in grid section at (92, 488) on xpath=(//div[@class='grid formgrid'])[4]//div[@class='ui-chkbox-box ui-widget ui
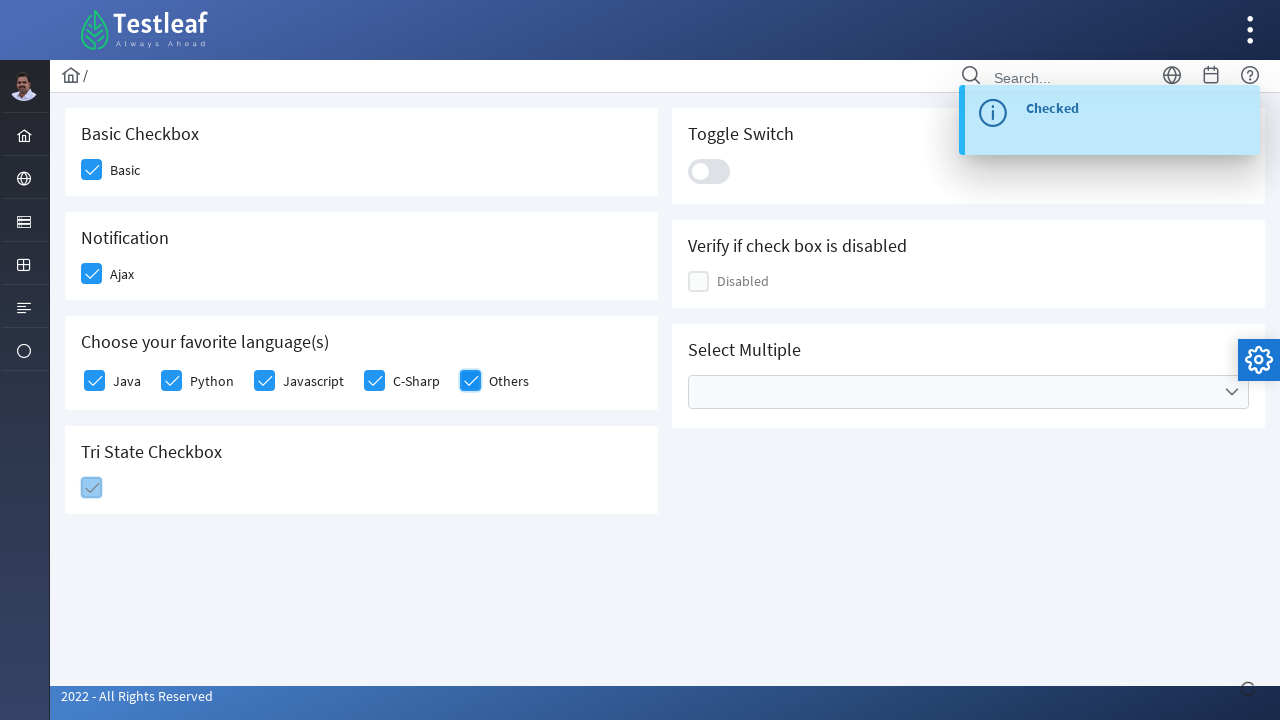

Verified checkbox is displayed
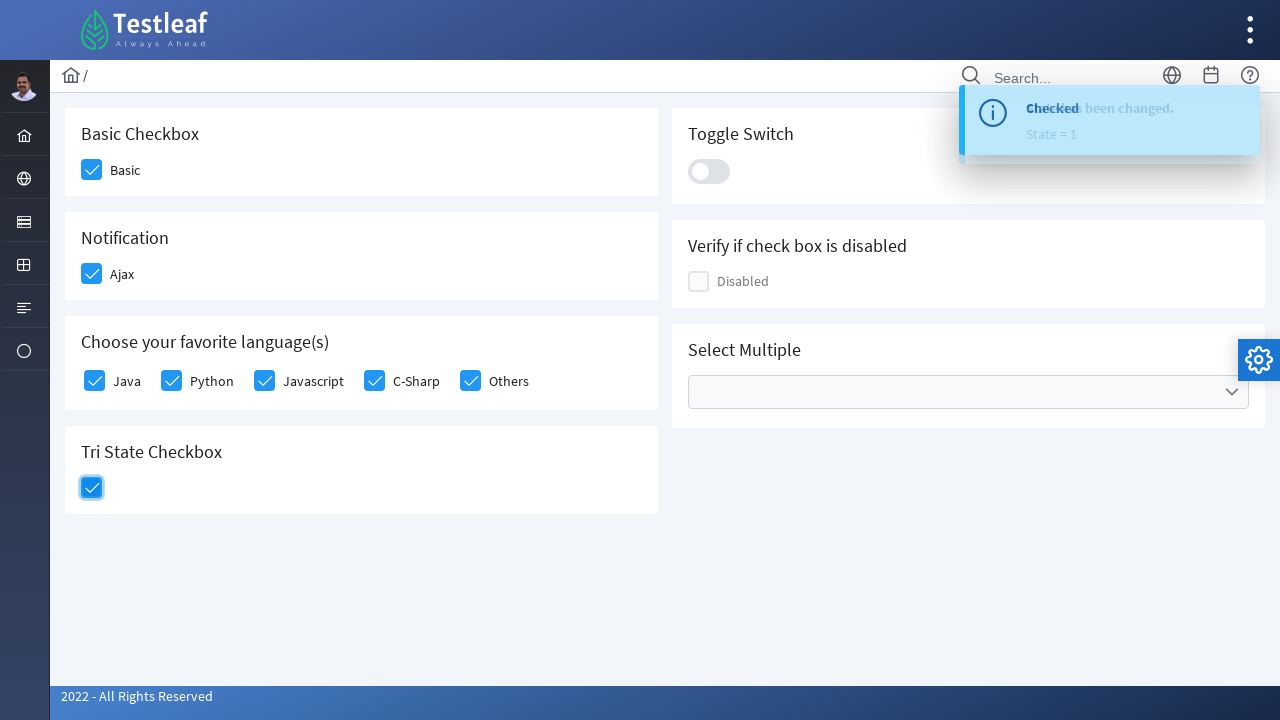

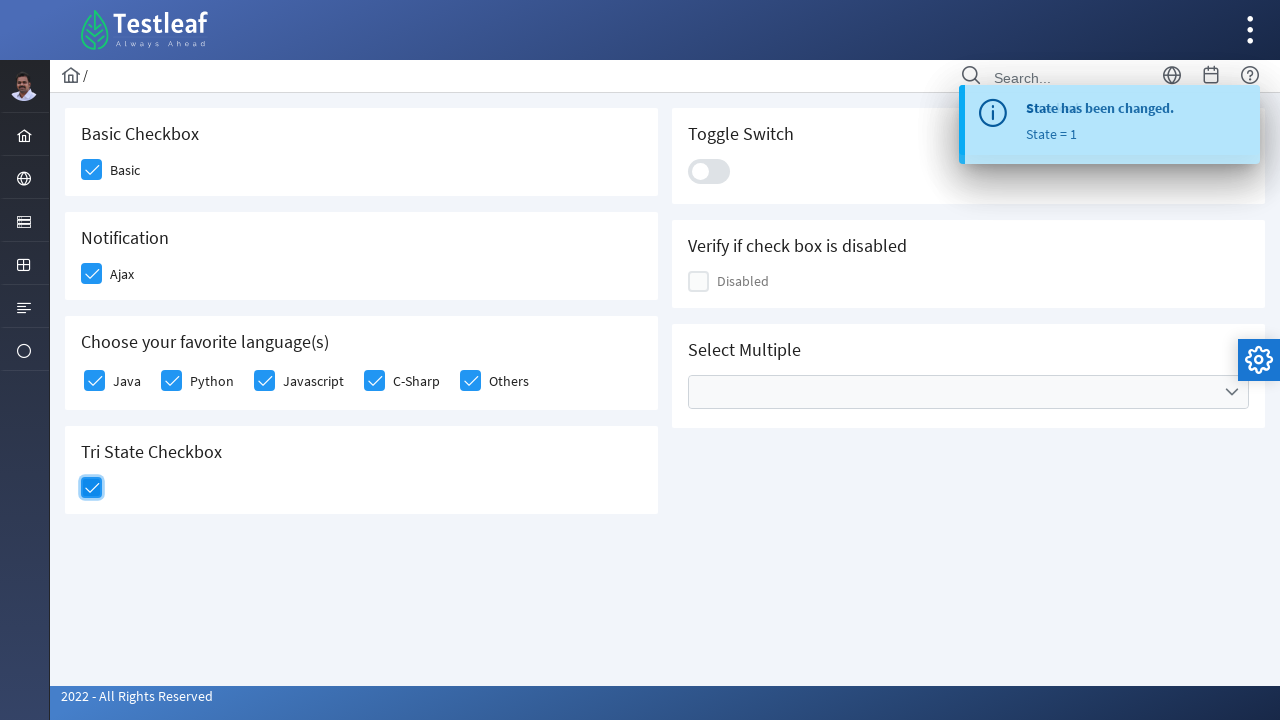